Tests finding and clicking a link by its calculated text value, then fills out a multi-field form with personal information (name, last name, city, country) and submits it.

Starting URL: http://suninjuly.github.io/find_link_text

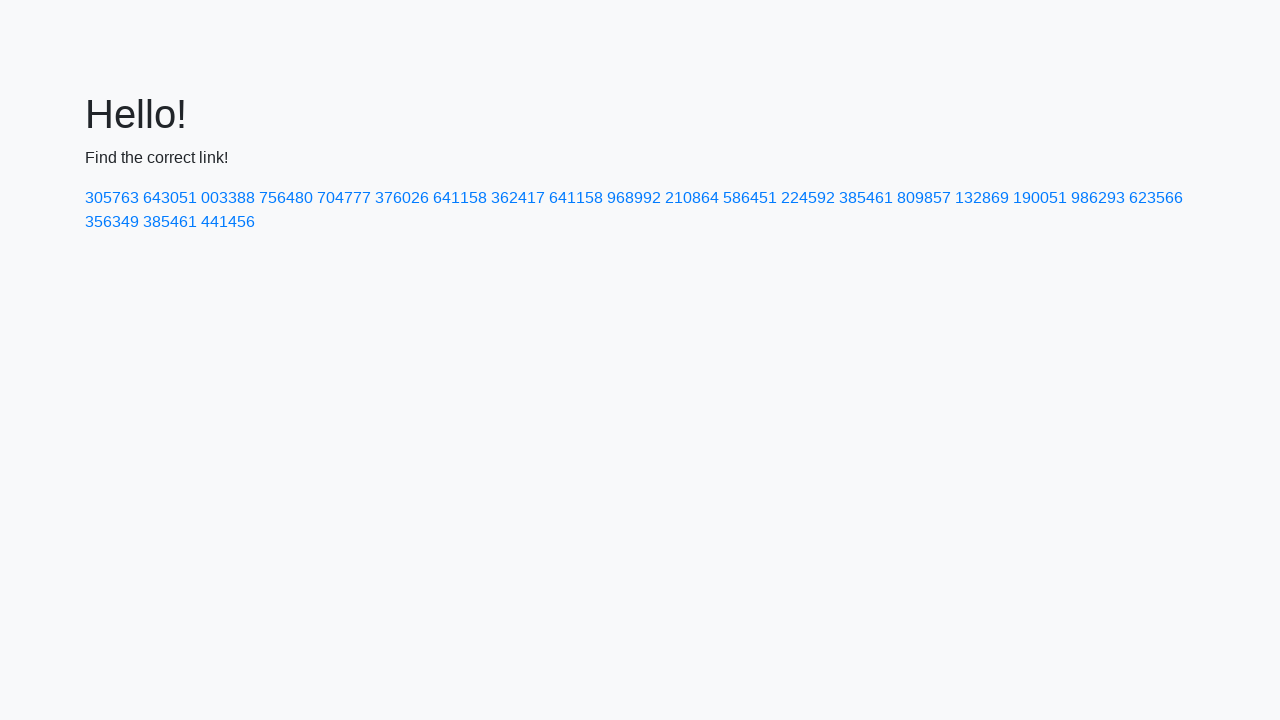

Clicked link with calculated text value: 224592 at (808, 198) on text=224592
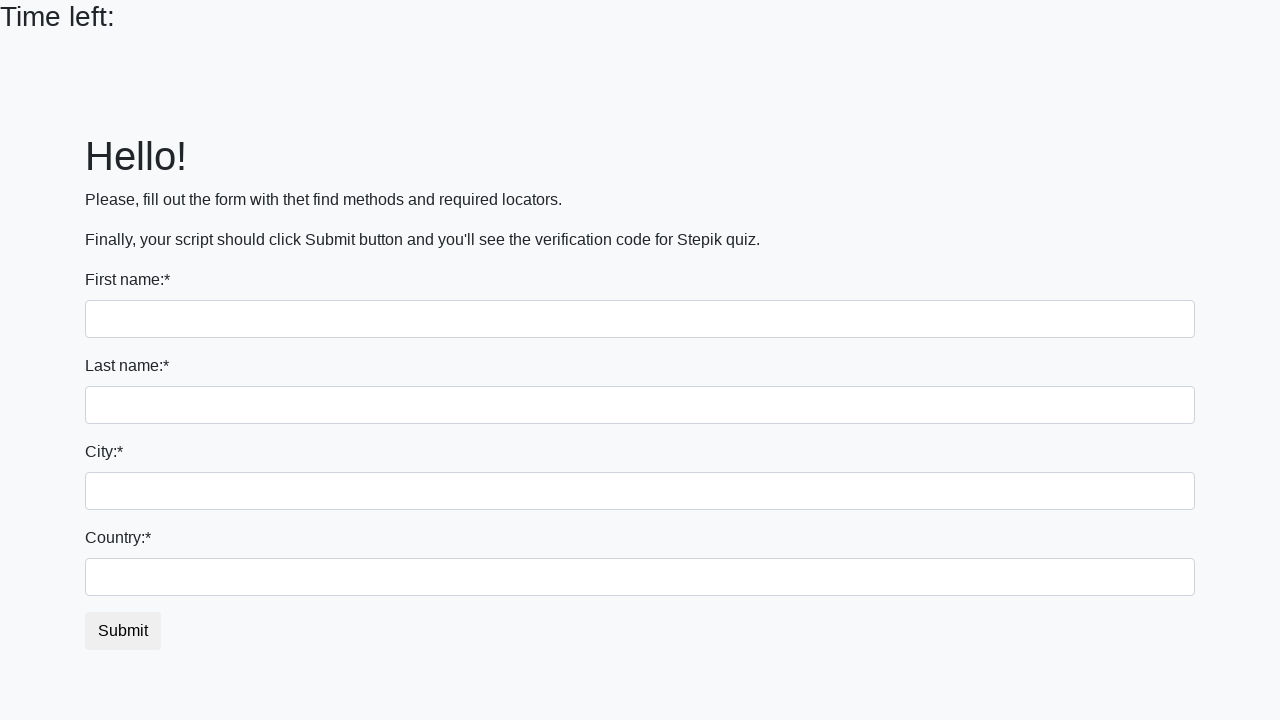

Filled first name field with 'Ivan' on input
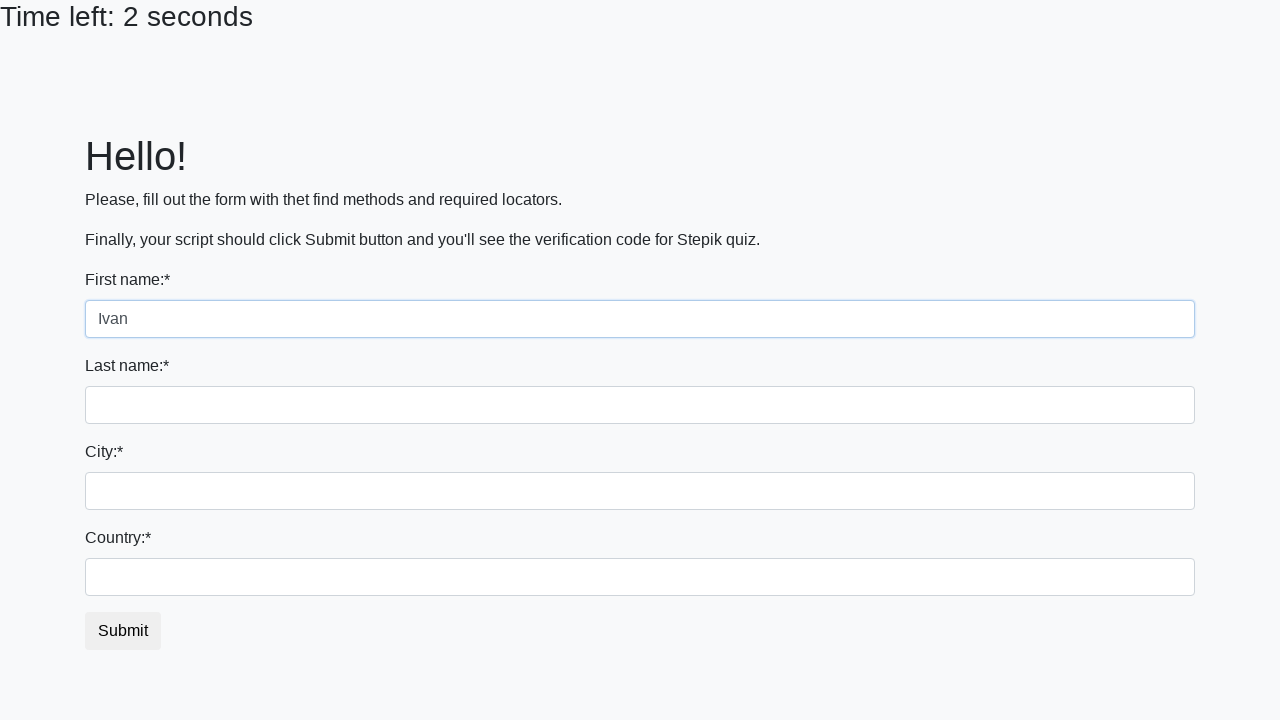

Filled last name field with 'Petrov' on input[name='last_name']
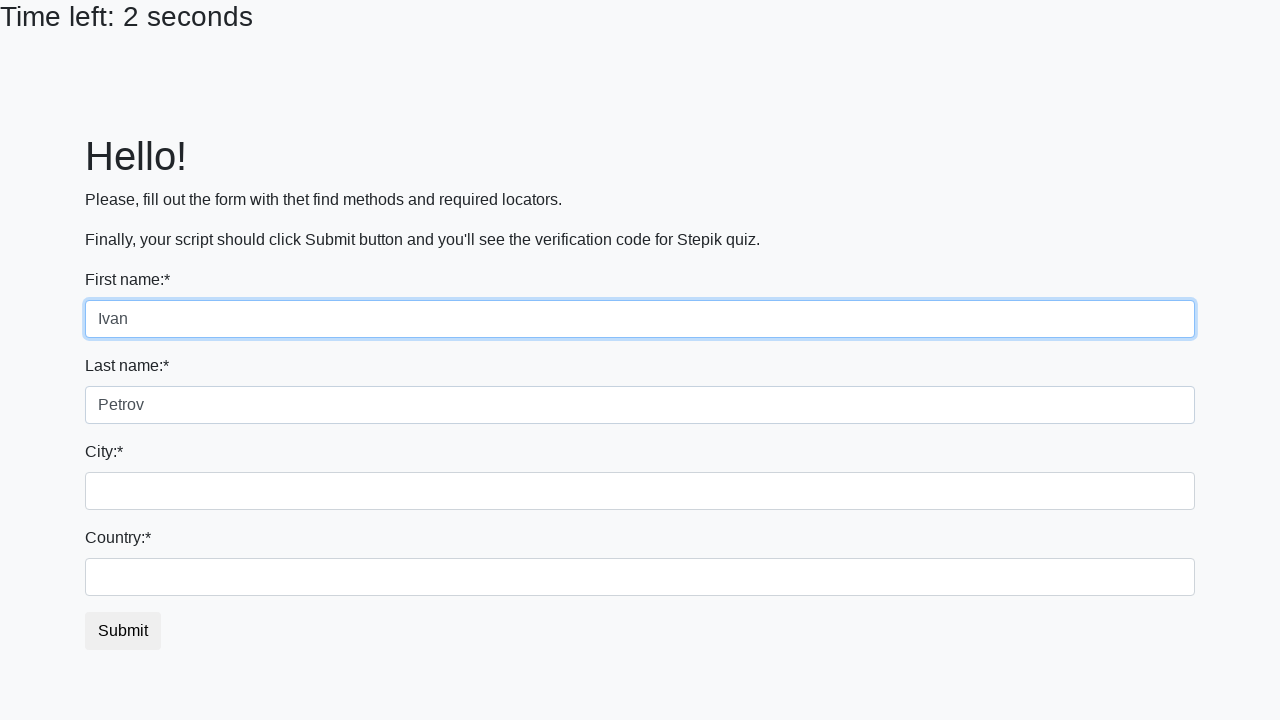

Filled city field with 'Smolensk' on .city
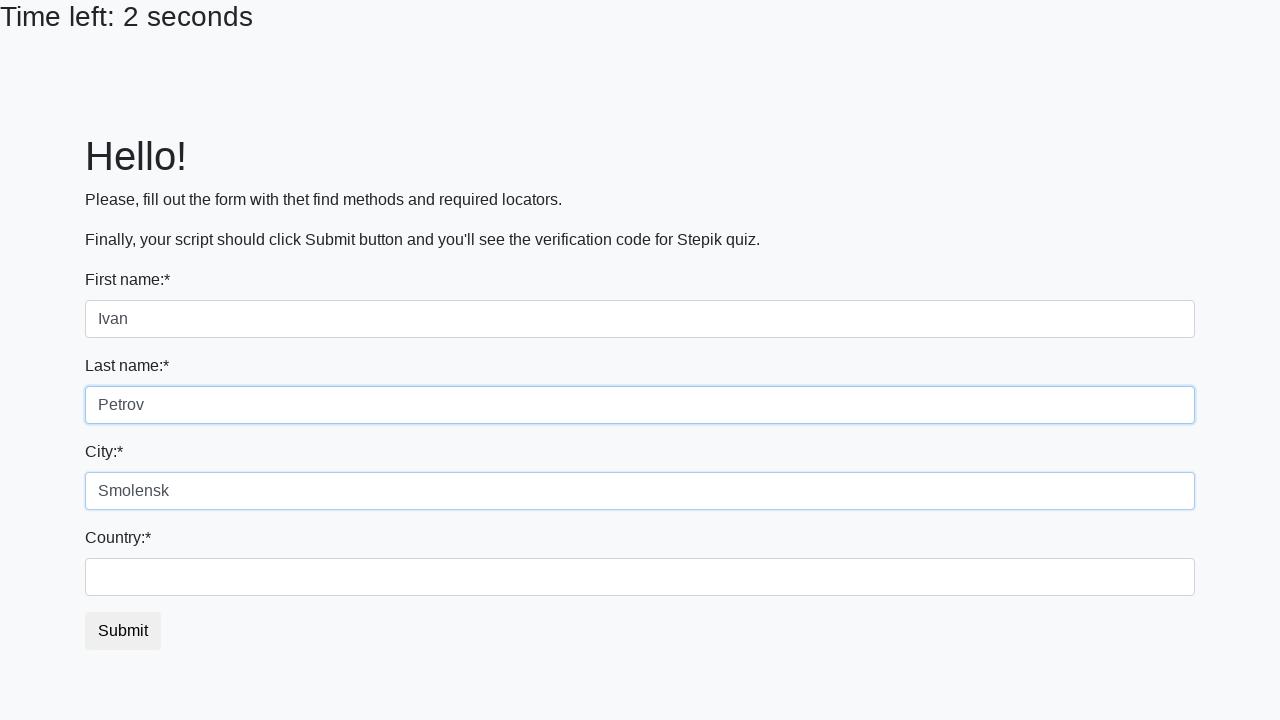

Filled country field with 'Russia' on #country
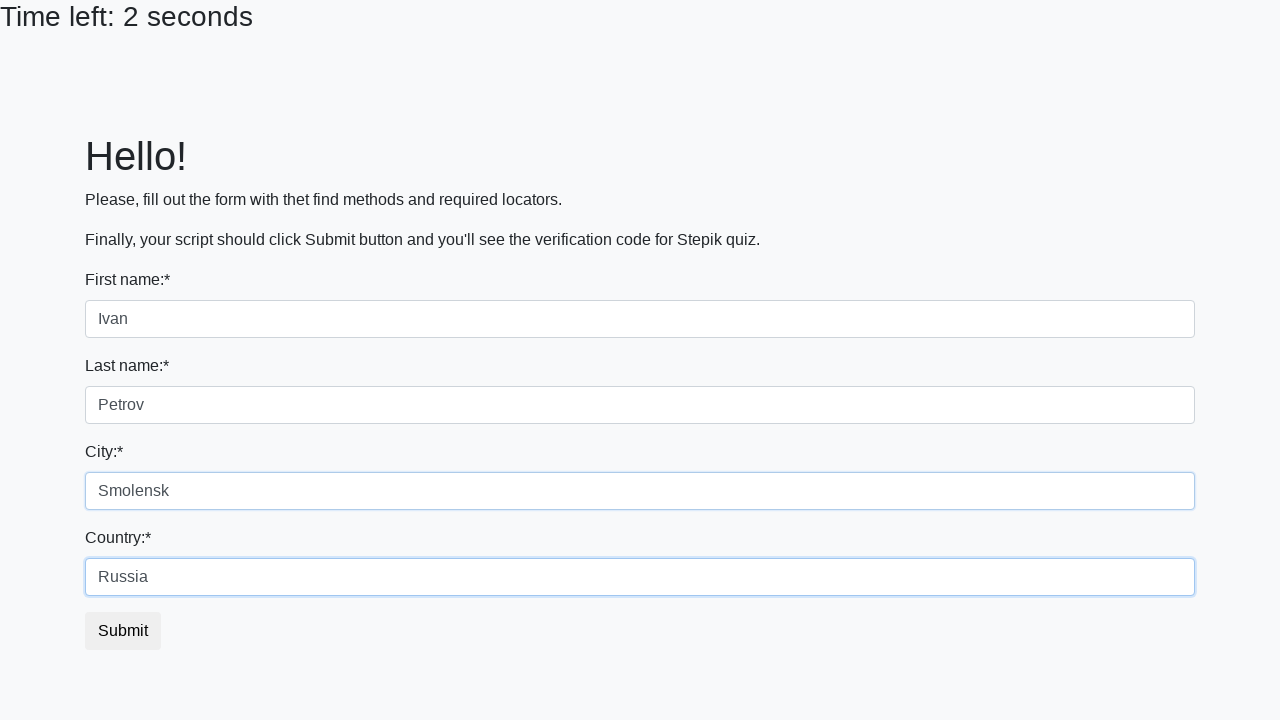

Clicked form submit button at (123, 631) on button.btn
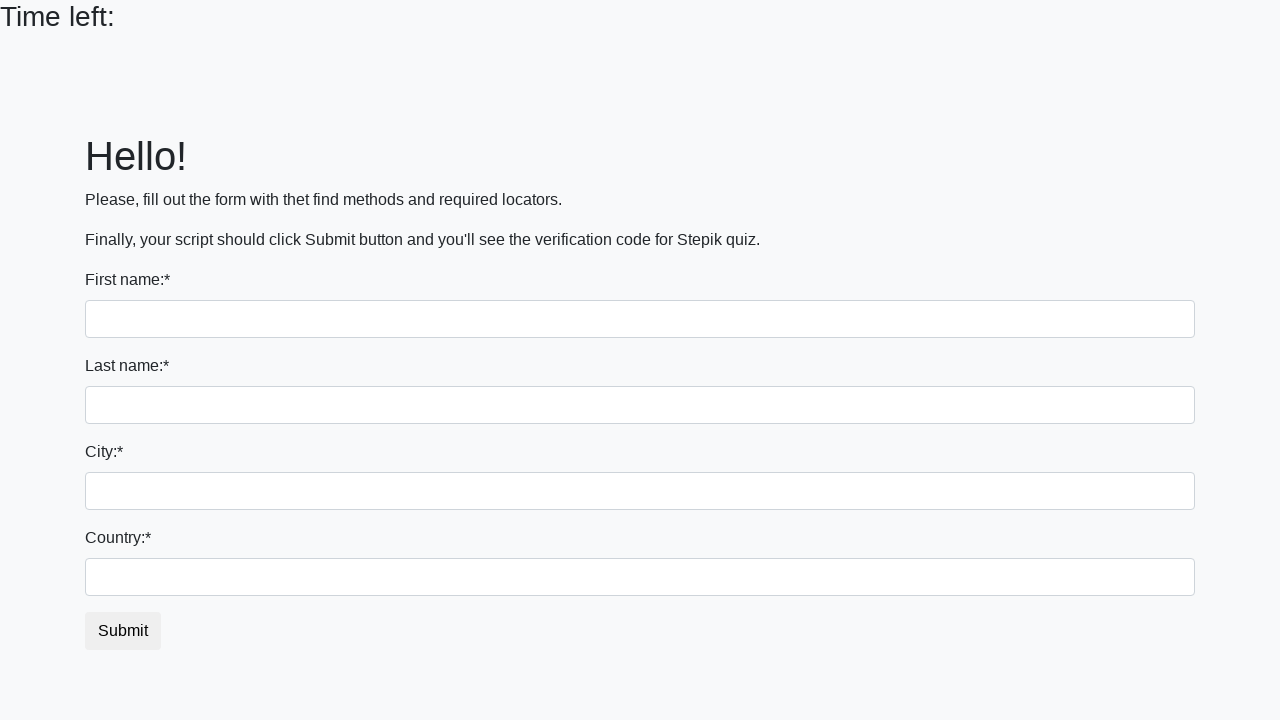

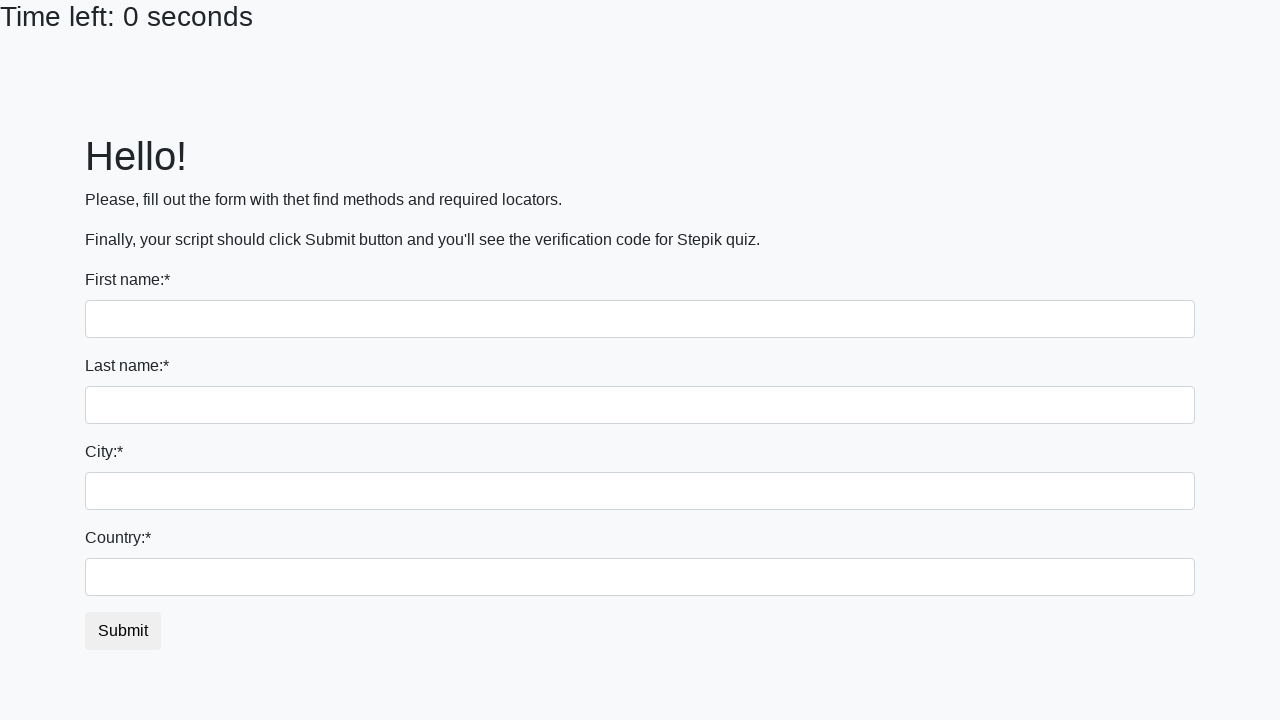